Validates that English and Dutch language options are present in the language dropdown on the signup page

Starting URL: http://jt-dev.azurewebsites.net/#/SignUp

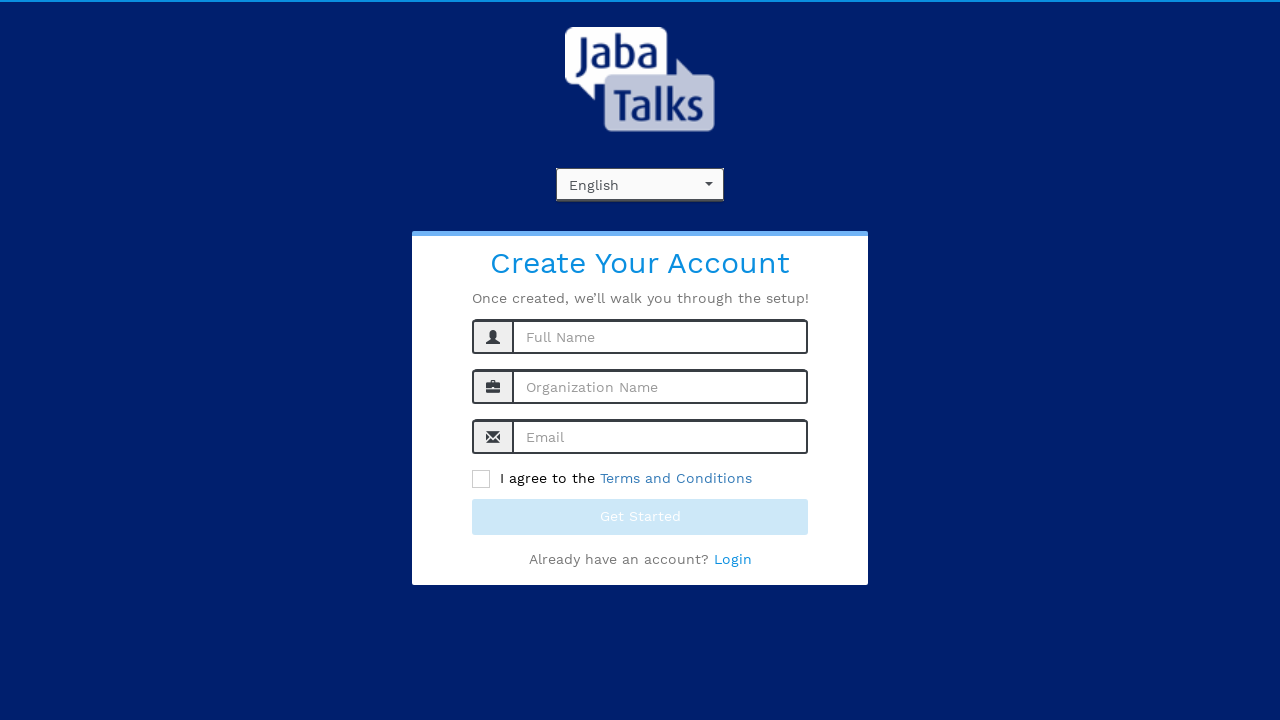

Navigated to signup page
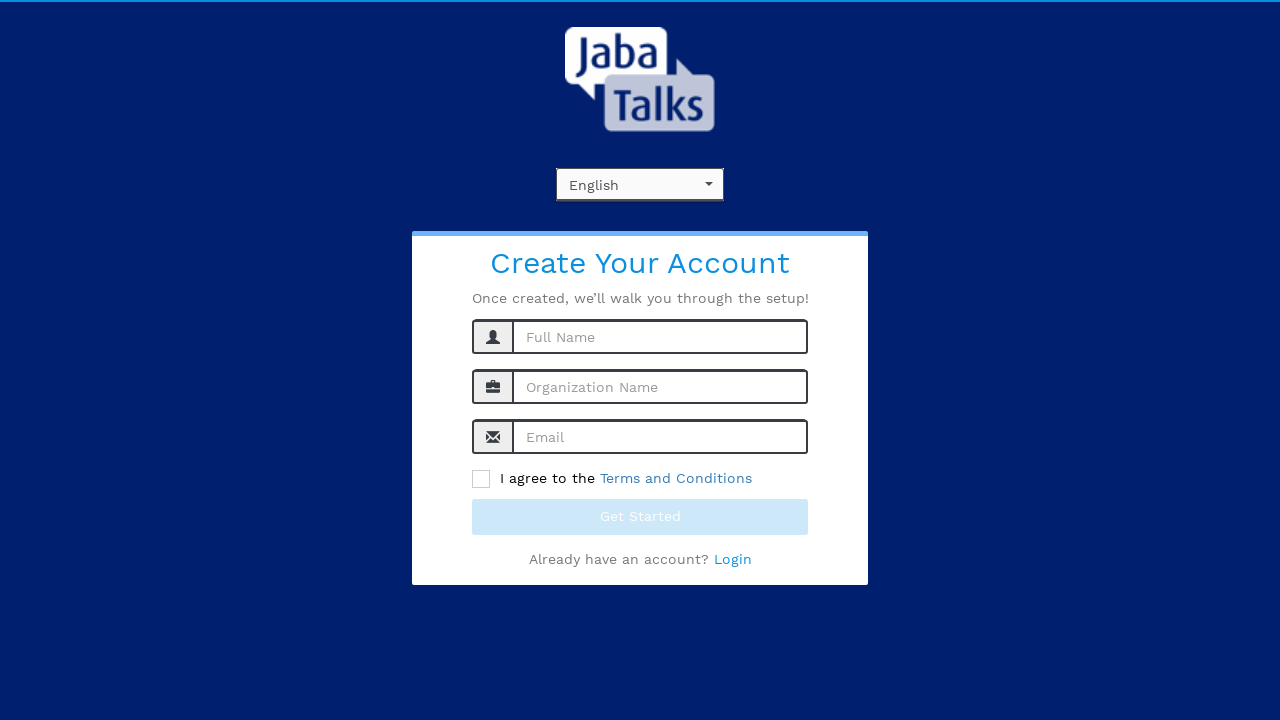

Clicked on language dropdown to open options at (626, 185) on div#language .pull-left.ui-select-match-text
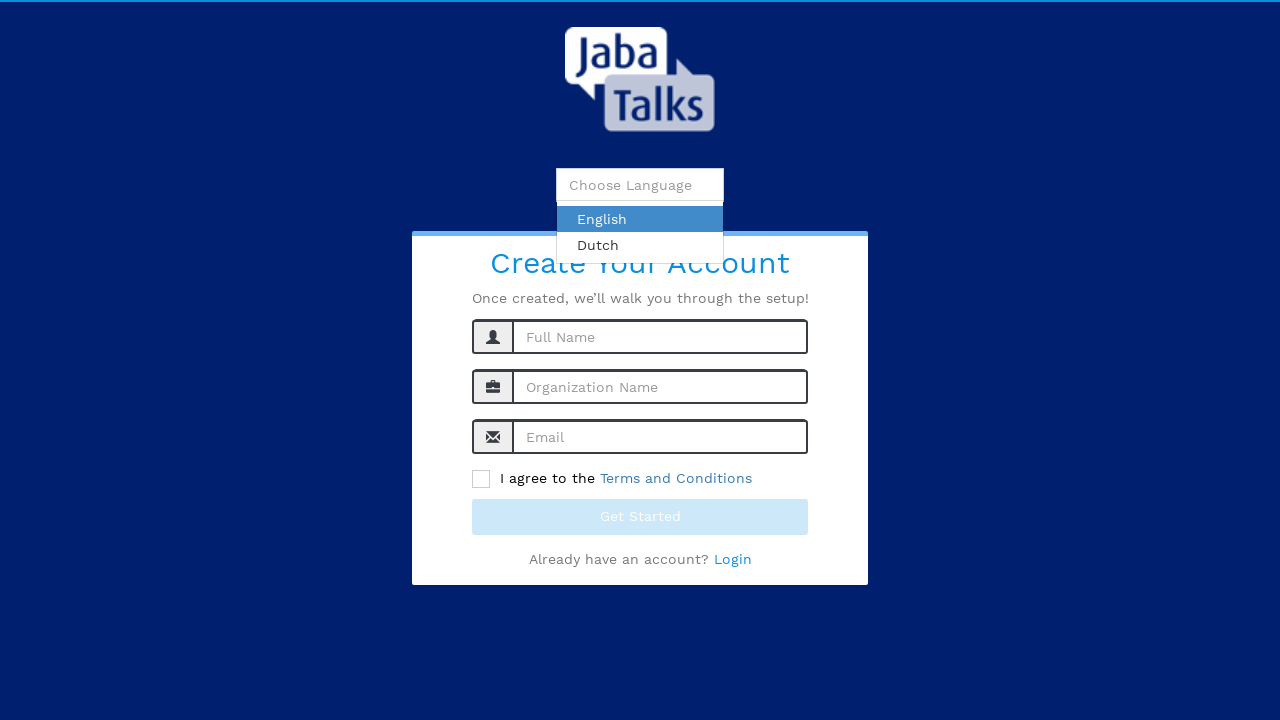

Language dropdown options loaded and visible
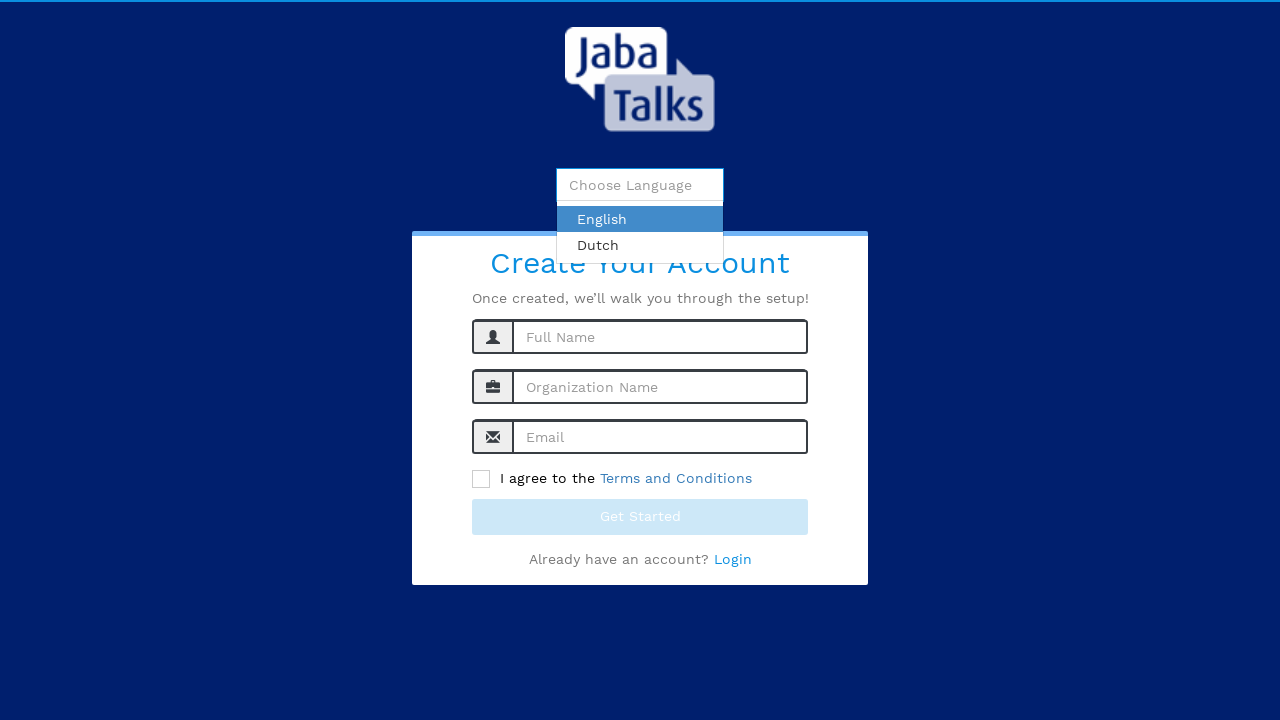

Retrieved all language option elements from dropdown
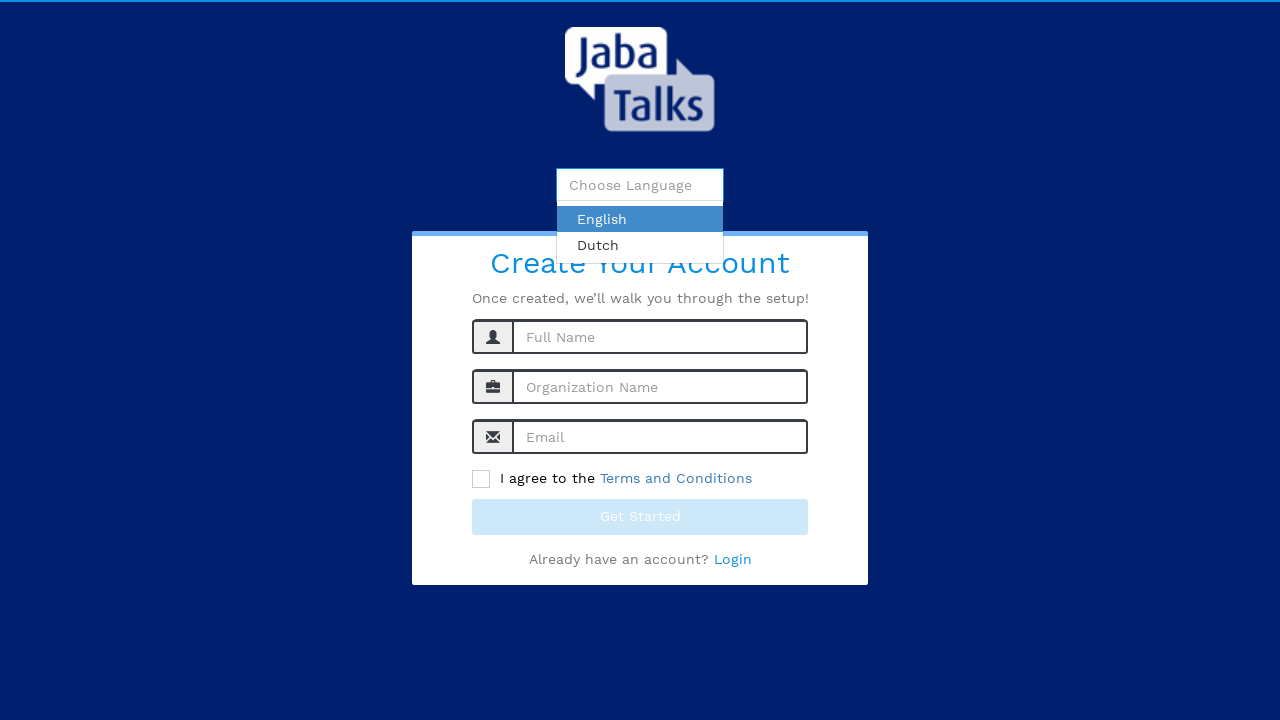

Extracted language options: Dutch, English
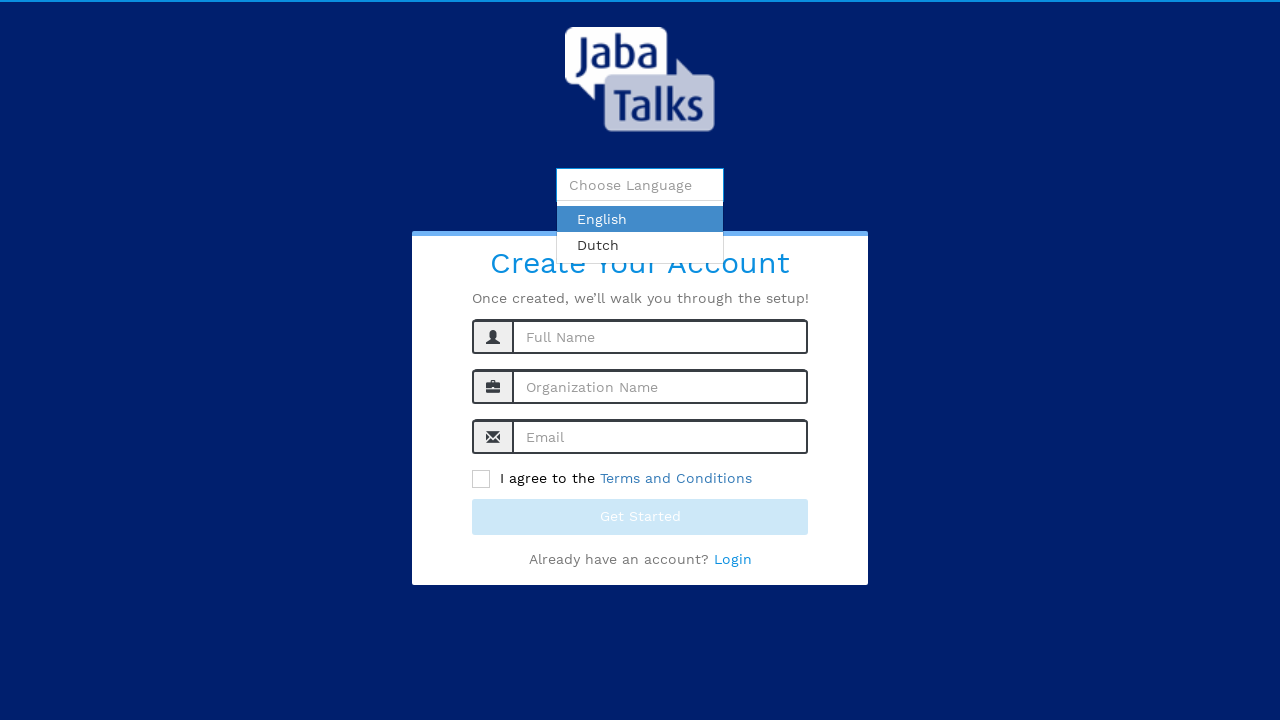

Verified that English language option is present
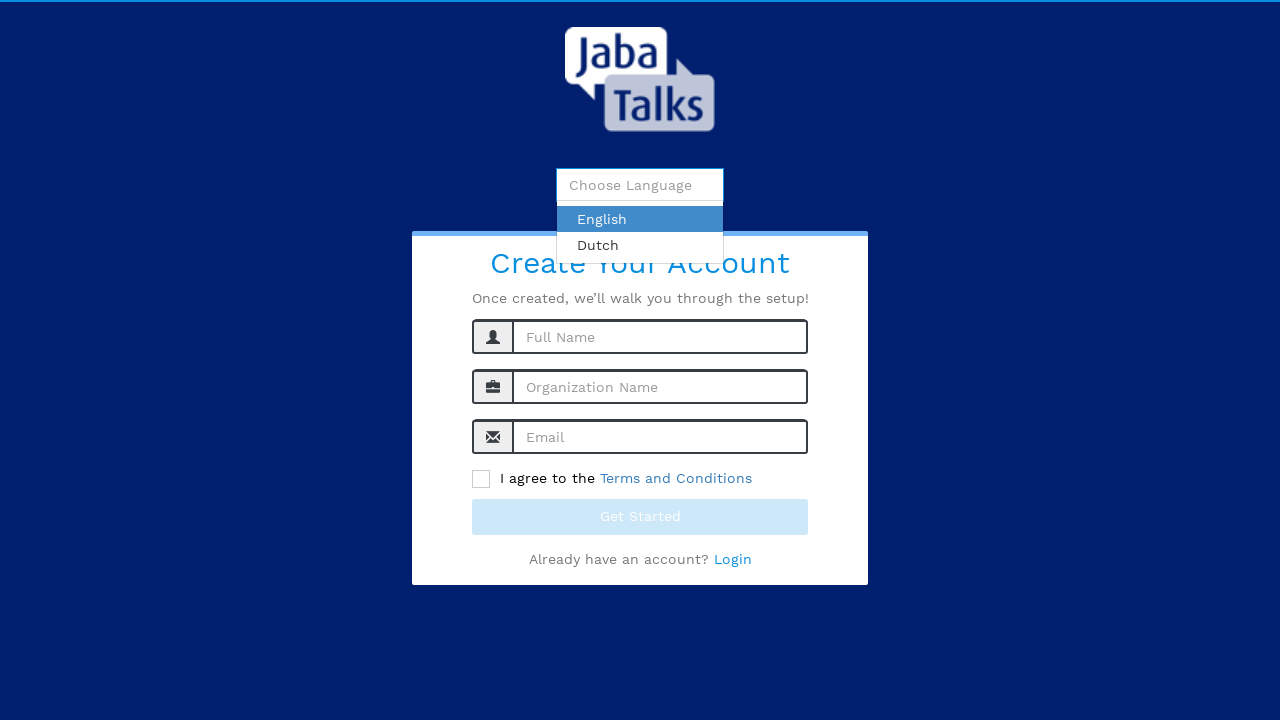

Verified that Dutch language option is present
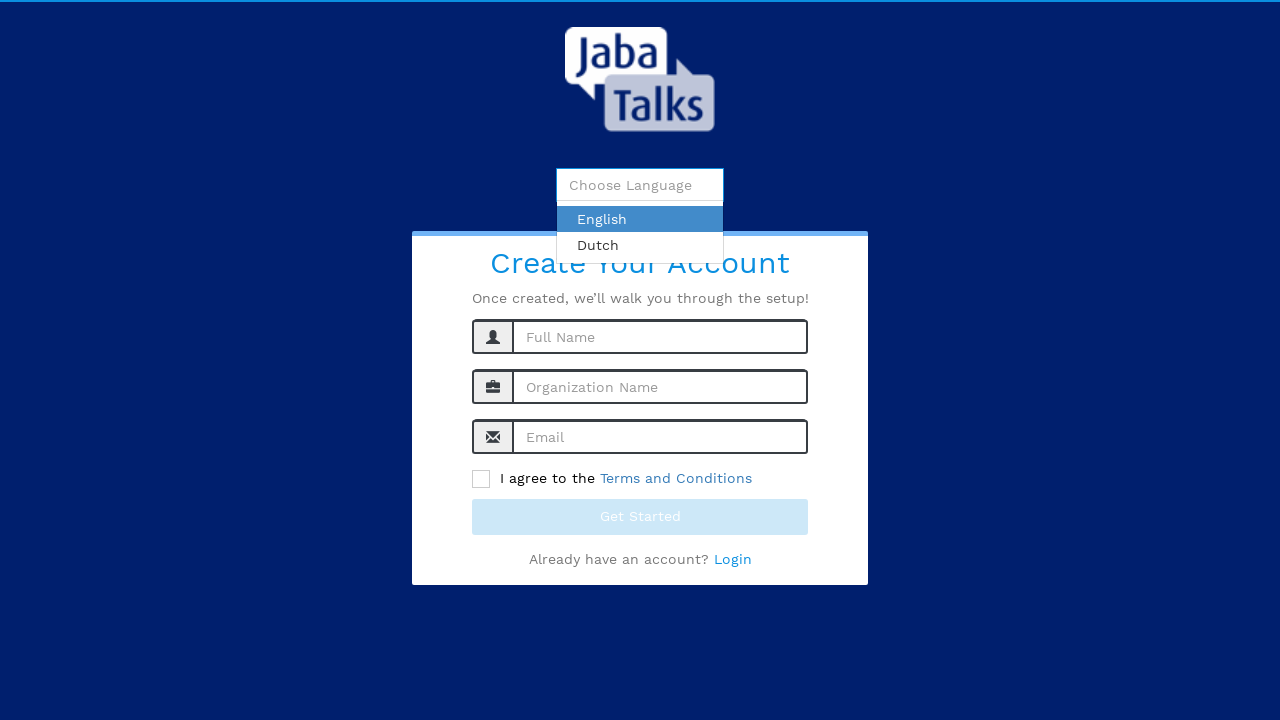

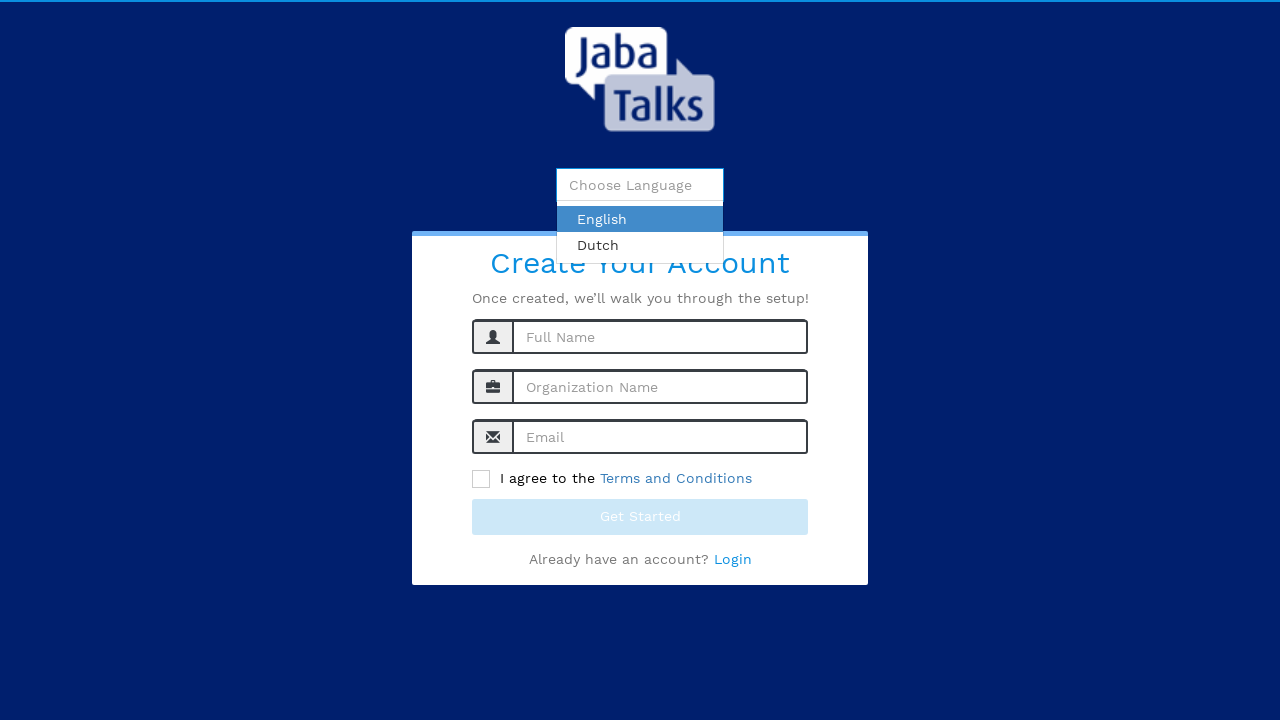